Navigates to Hahow online courses page and verifies the page loads successfully by waiting for course content to appear

Starting URL: https://hahow.in/courses

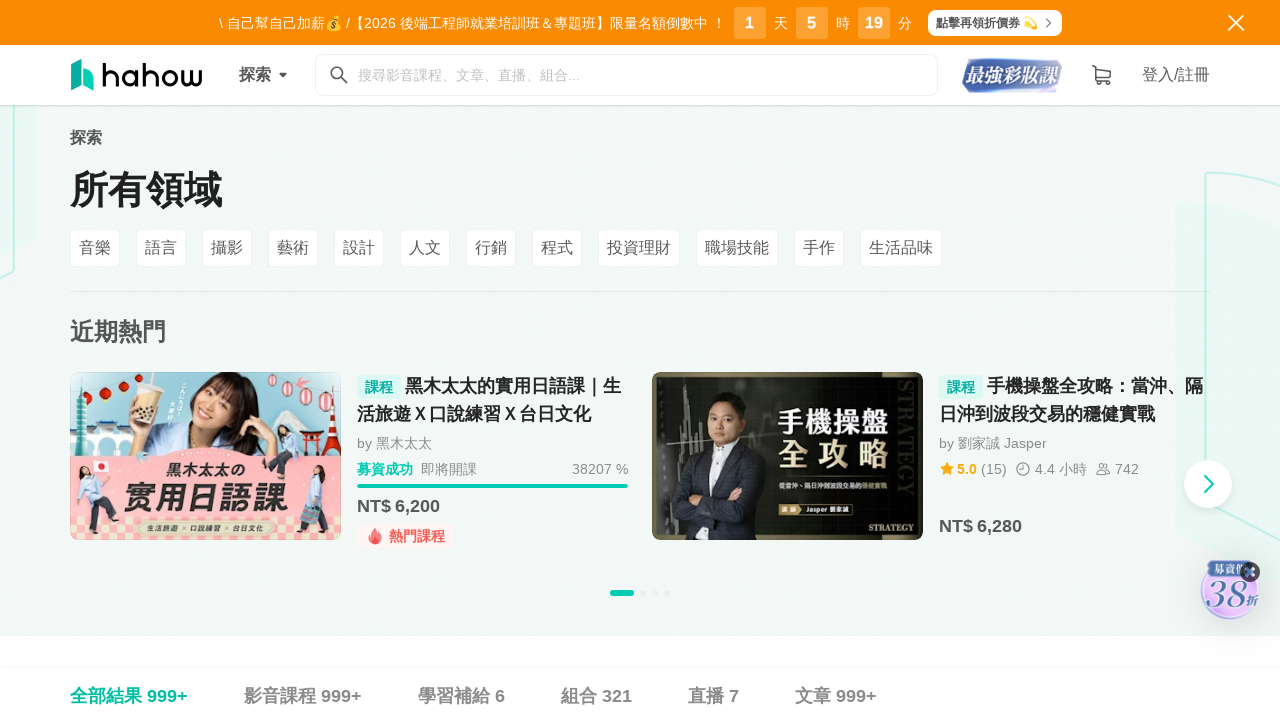

Navigated to Hahow courses page at https://hahow.in/courses
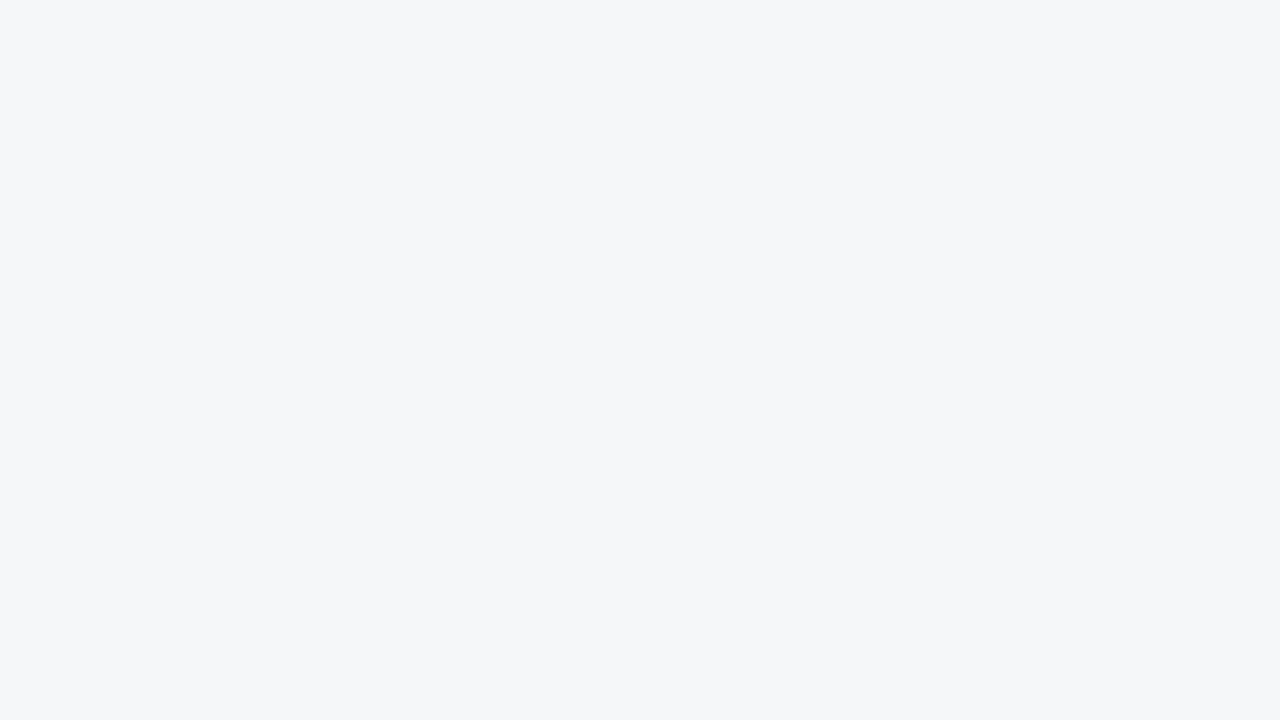

Waited for DOM content to load
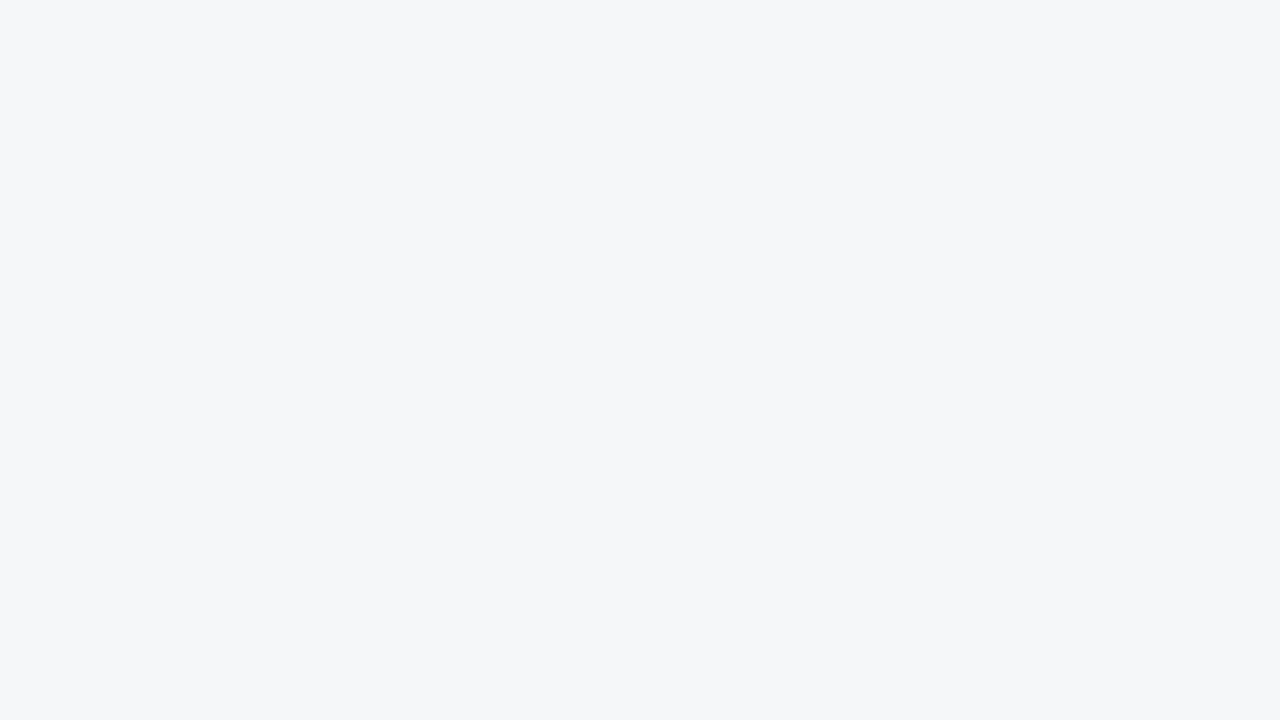

Verified page loaded by confirming body element is present
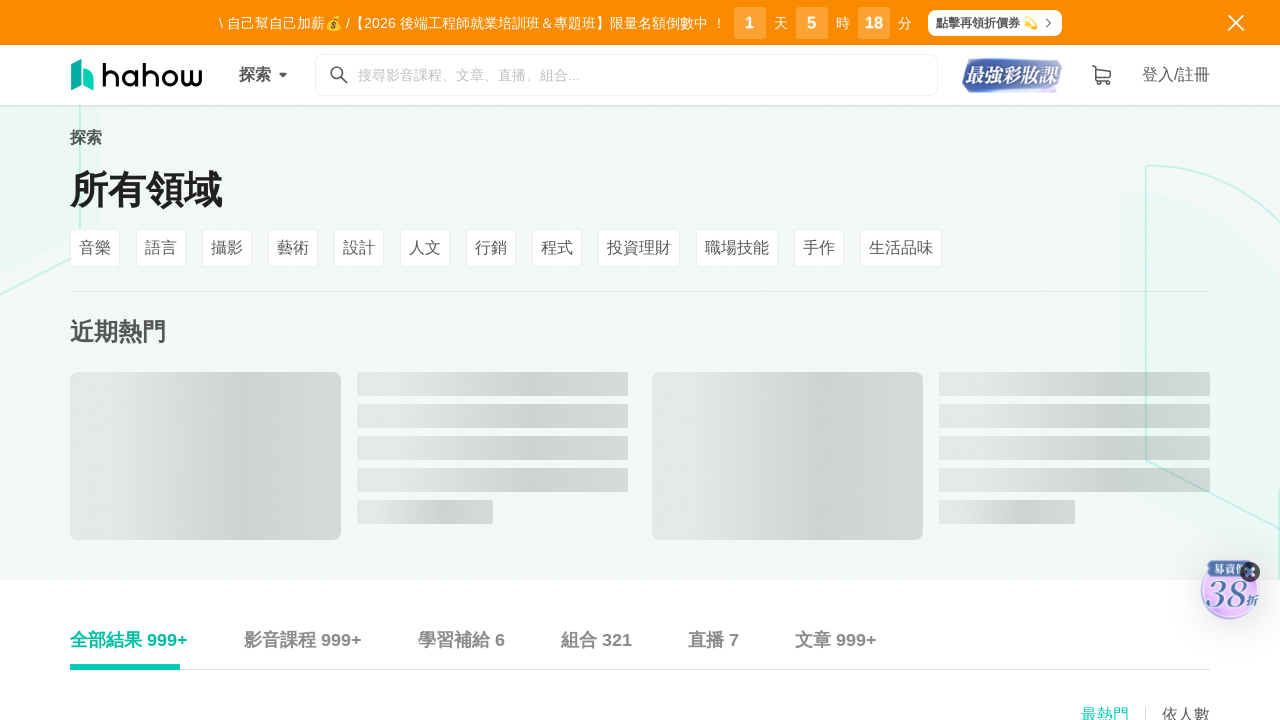

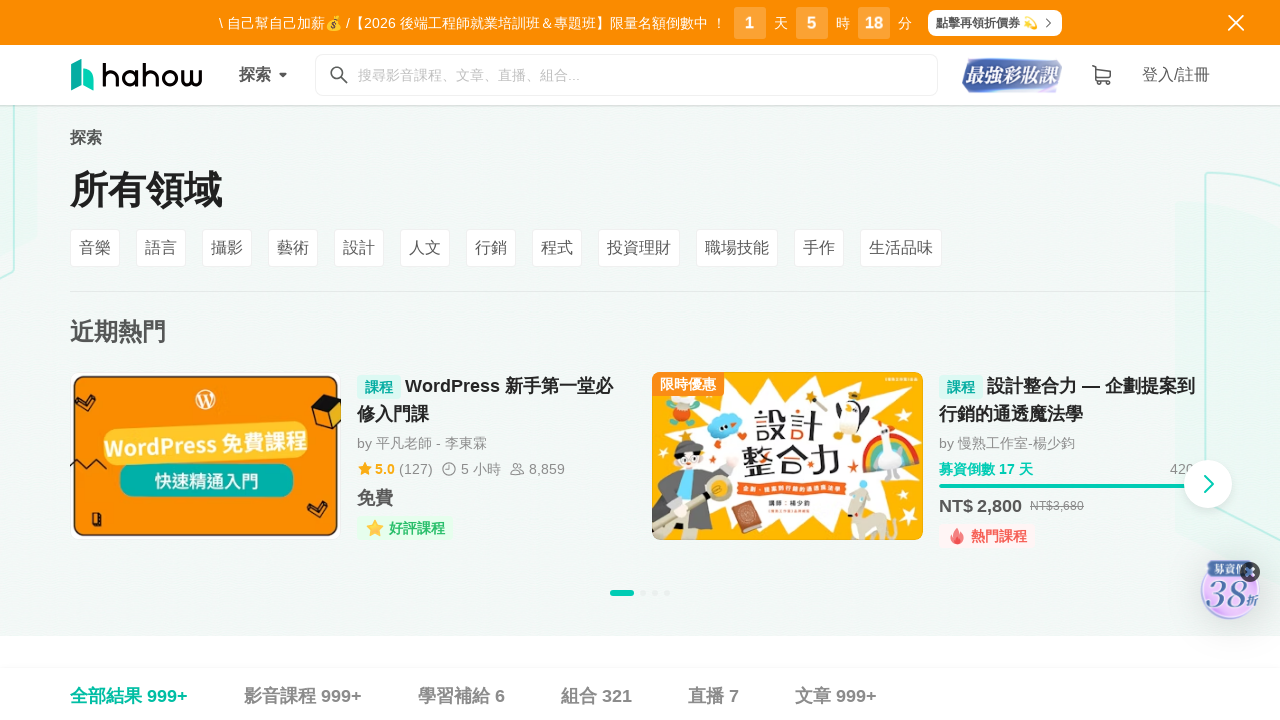